Opens the TTD (Tirumala Tirupati Devasthanams) website dashboard page and waits for it to load

Starting URL: https://ttdevasthanams.ap.gov.in/home/dashboard

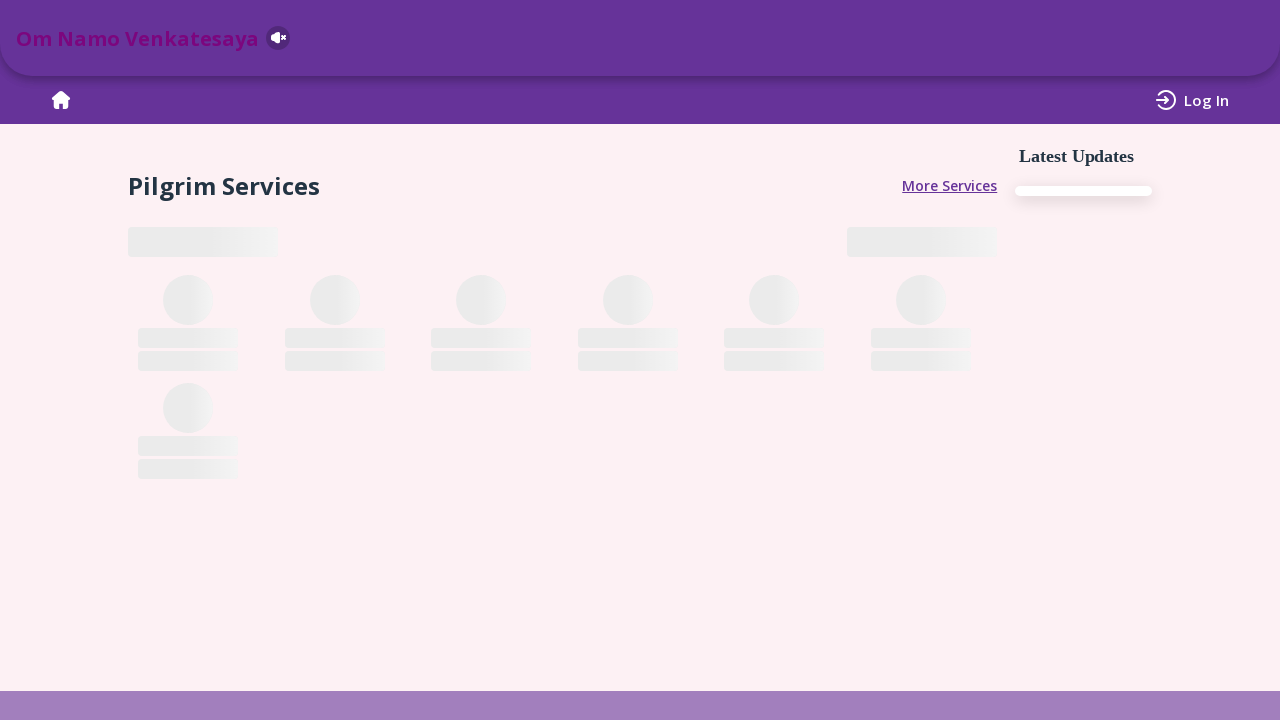

TTD dashboard page fully loaded - network idle state reached
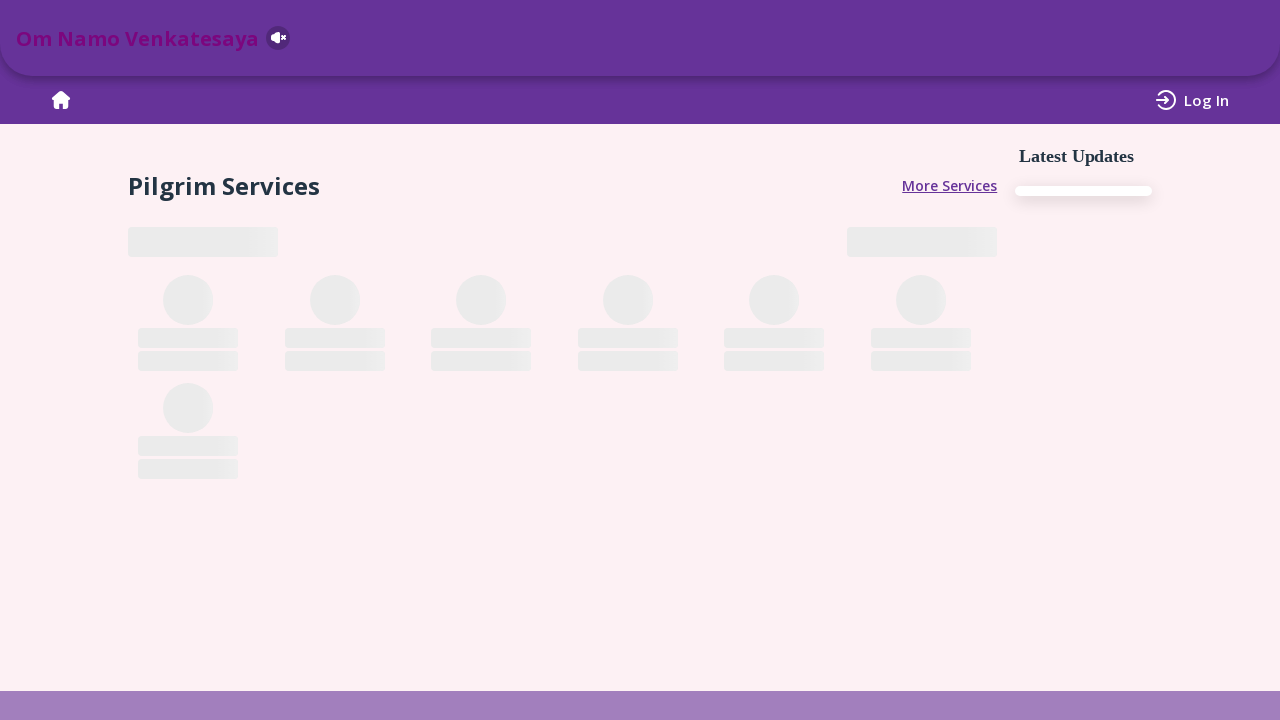

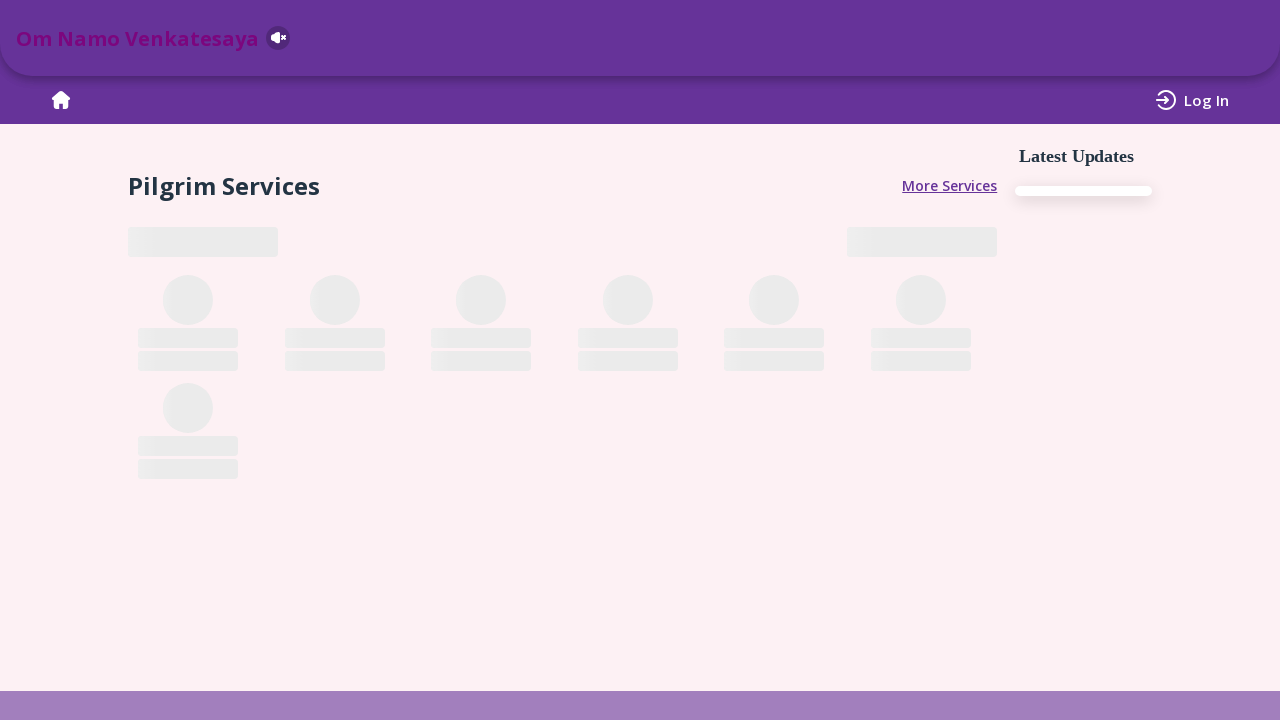